Tests form input fields, radio buttons, and checkboxes by filling in first/last name, selecting gender, and toggling hobby checkboxes

Starting URL: https://demoqa.com/automation-practice-form

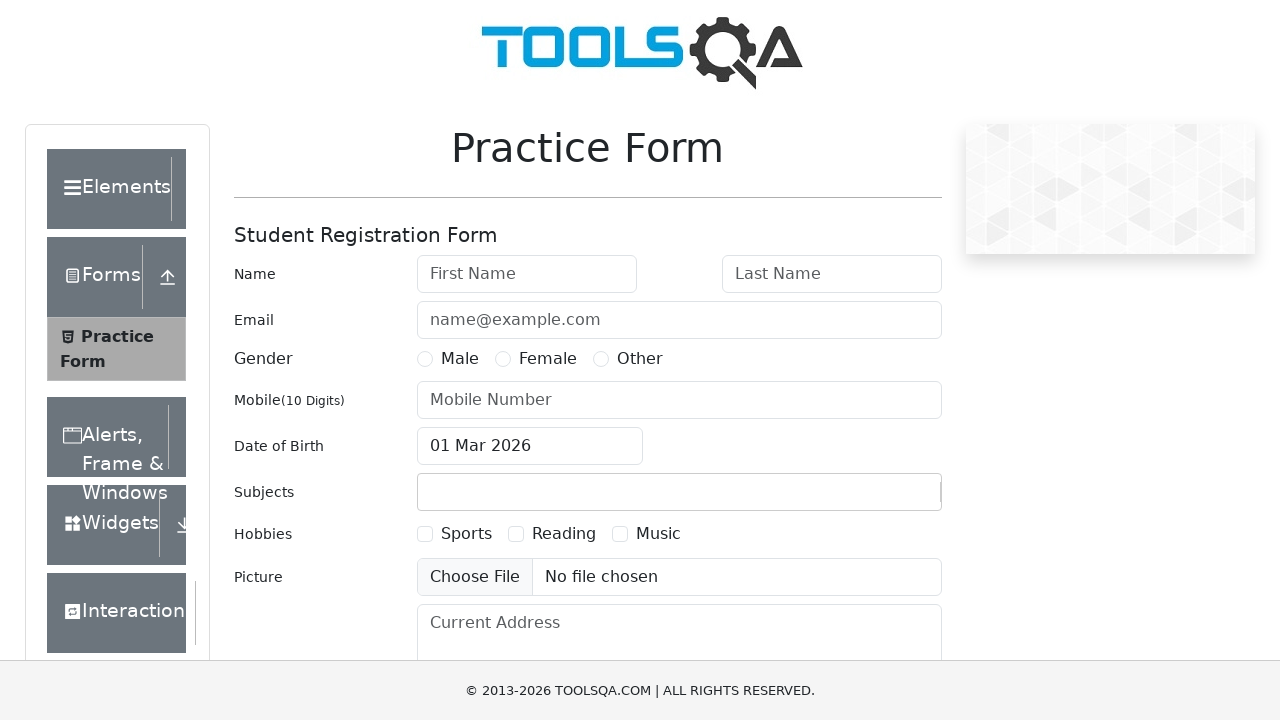

Filled first name input with 'John' on input#firstName
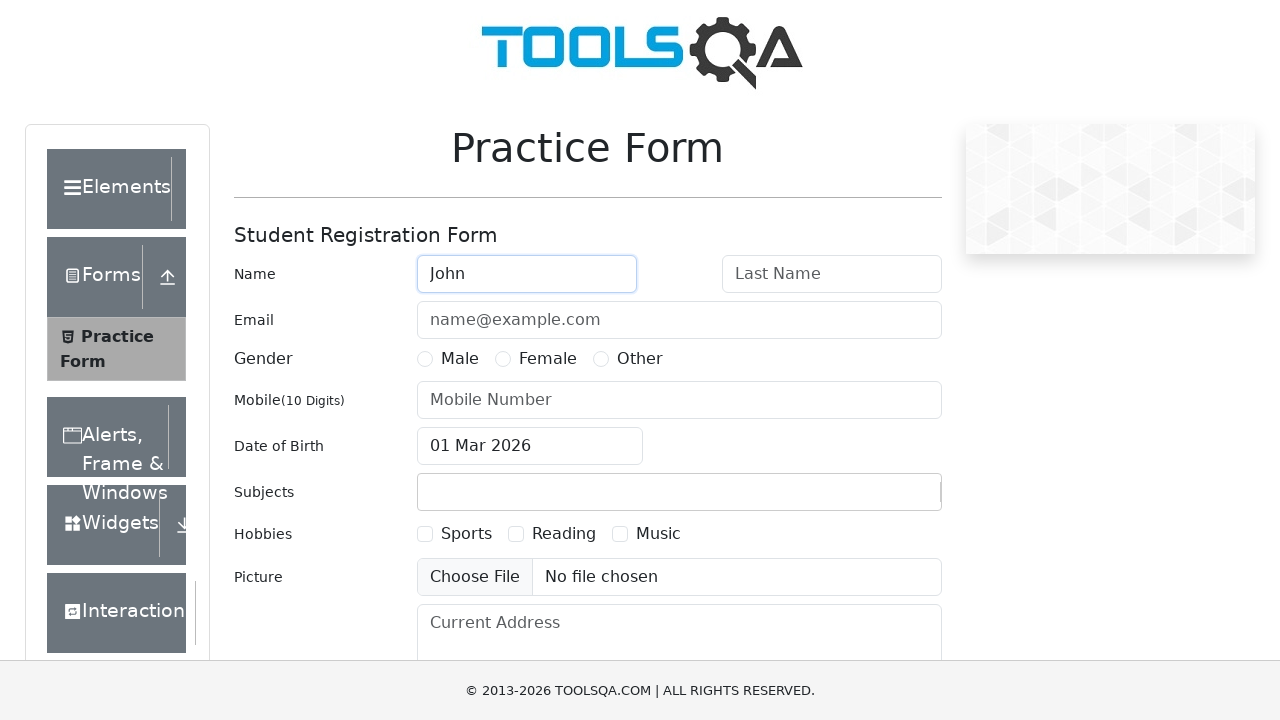

Filled last name input with 'Doe' on input#lastName
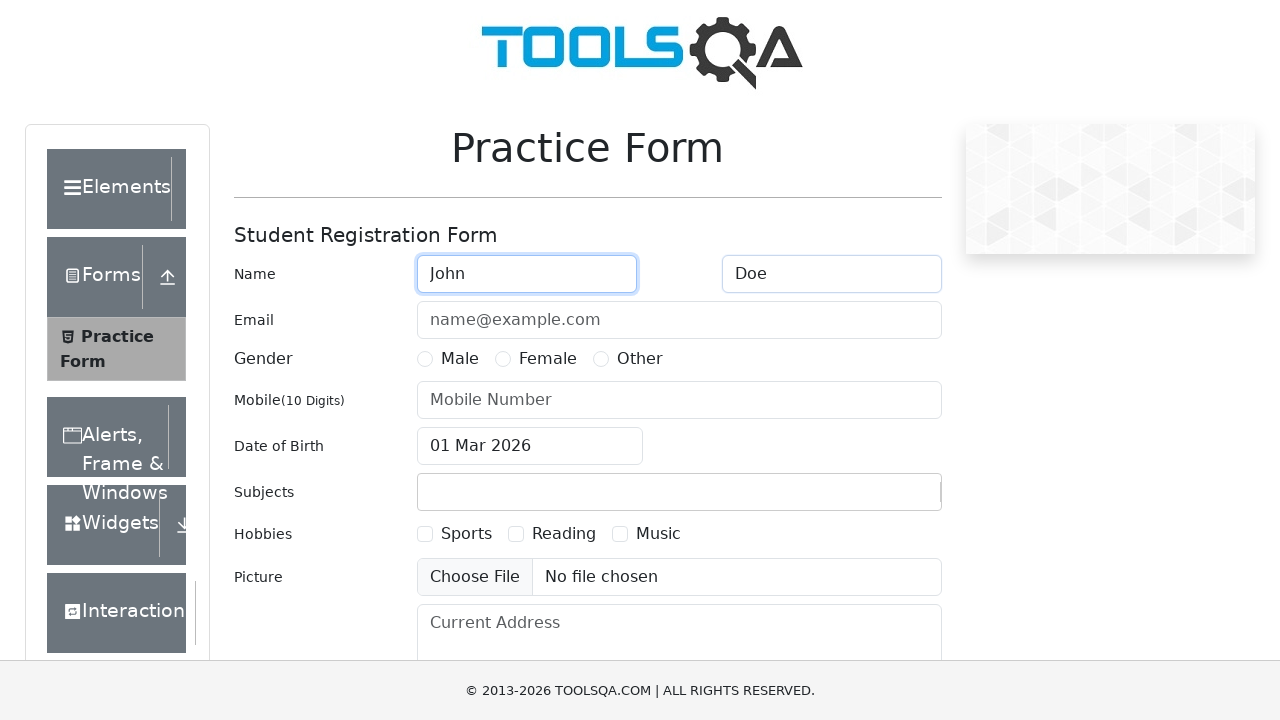

Selected Male gender radio button at (460, 359) on label:text("Male")
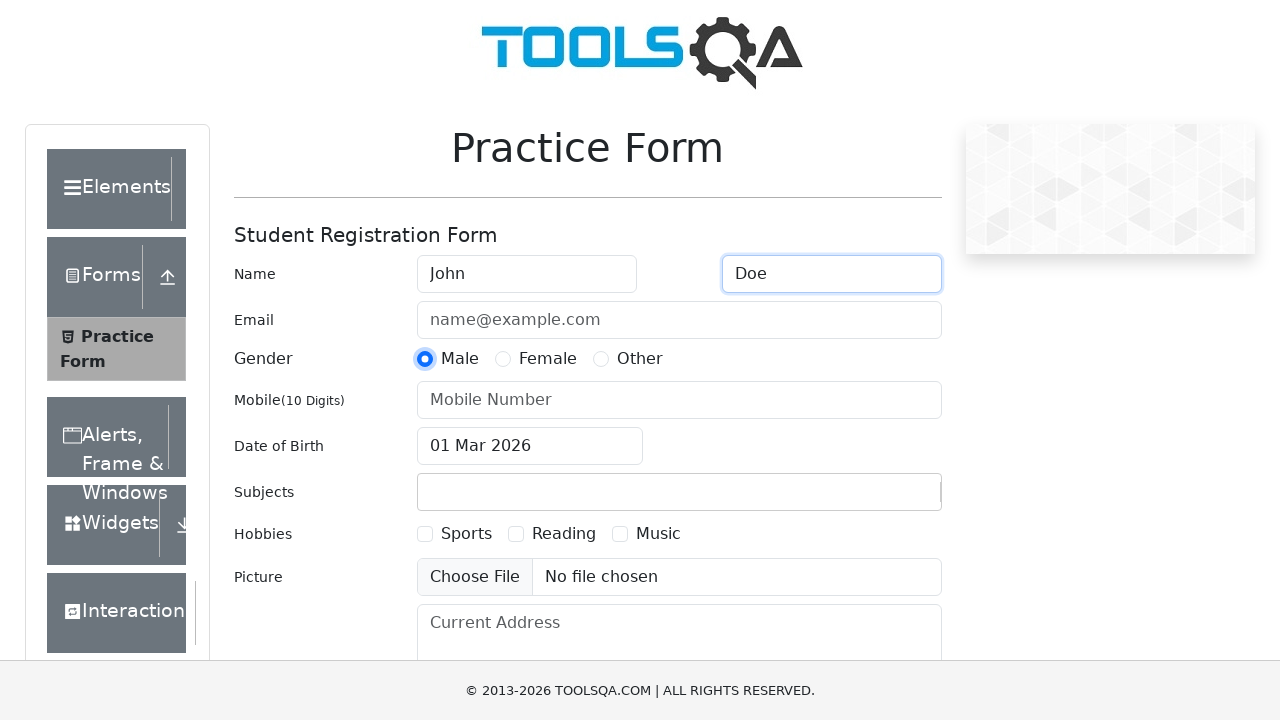

Checked Sports hobby checkbox at (466, 534) on label:text("Sports")
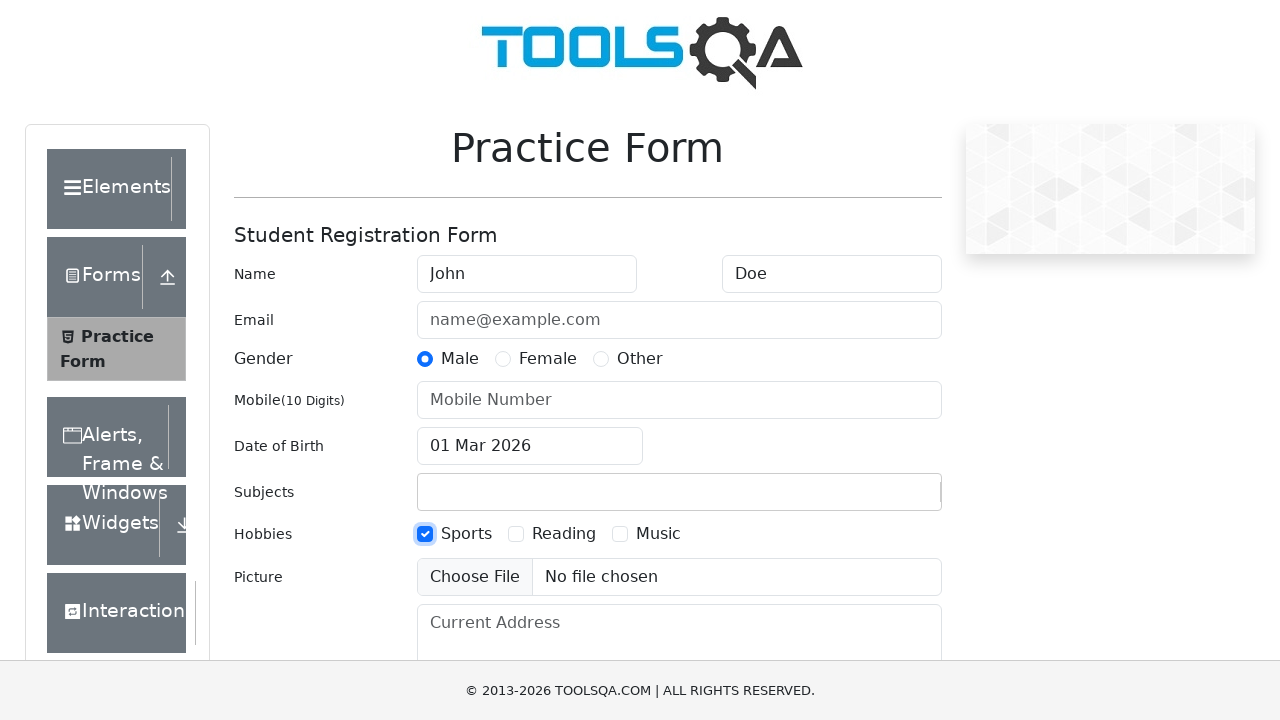

Unchecked Sports hobby checkbox at (466, 534) on label:text("Sports")
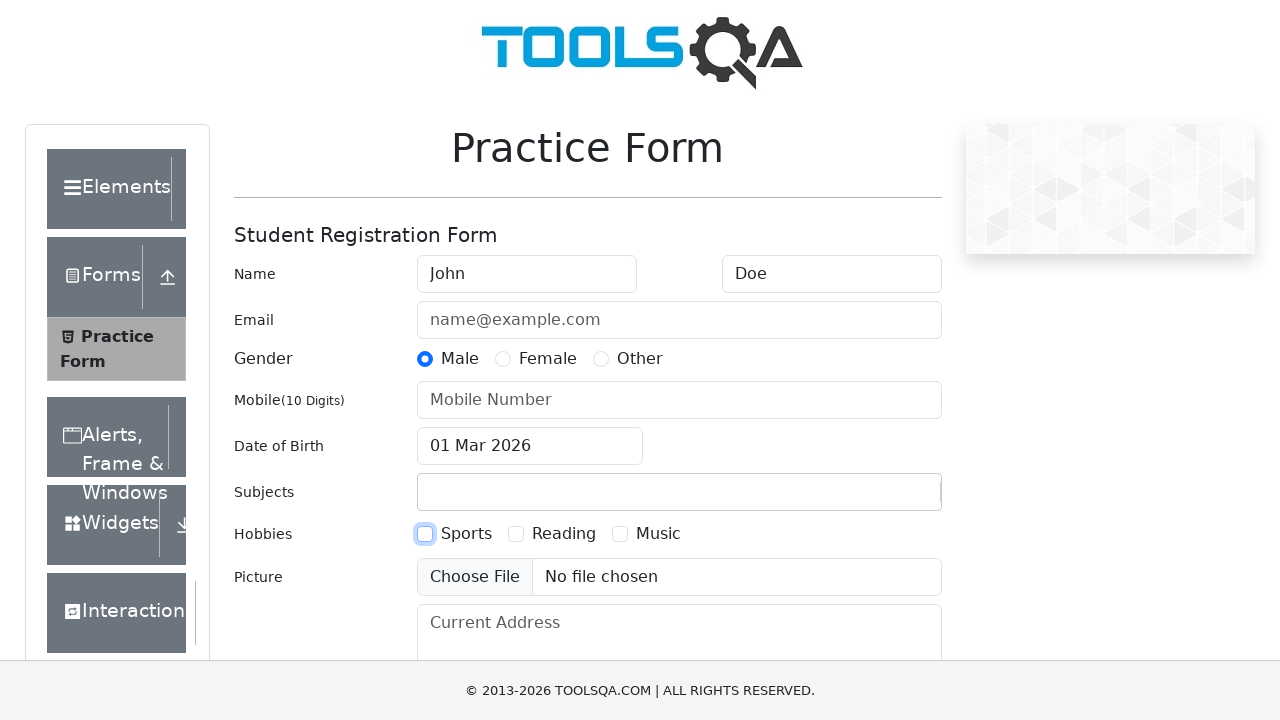

Checked Reading hobby checkbox at (564, 534) on label:text("Reading")
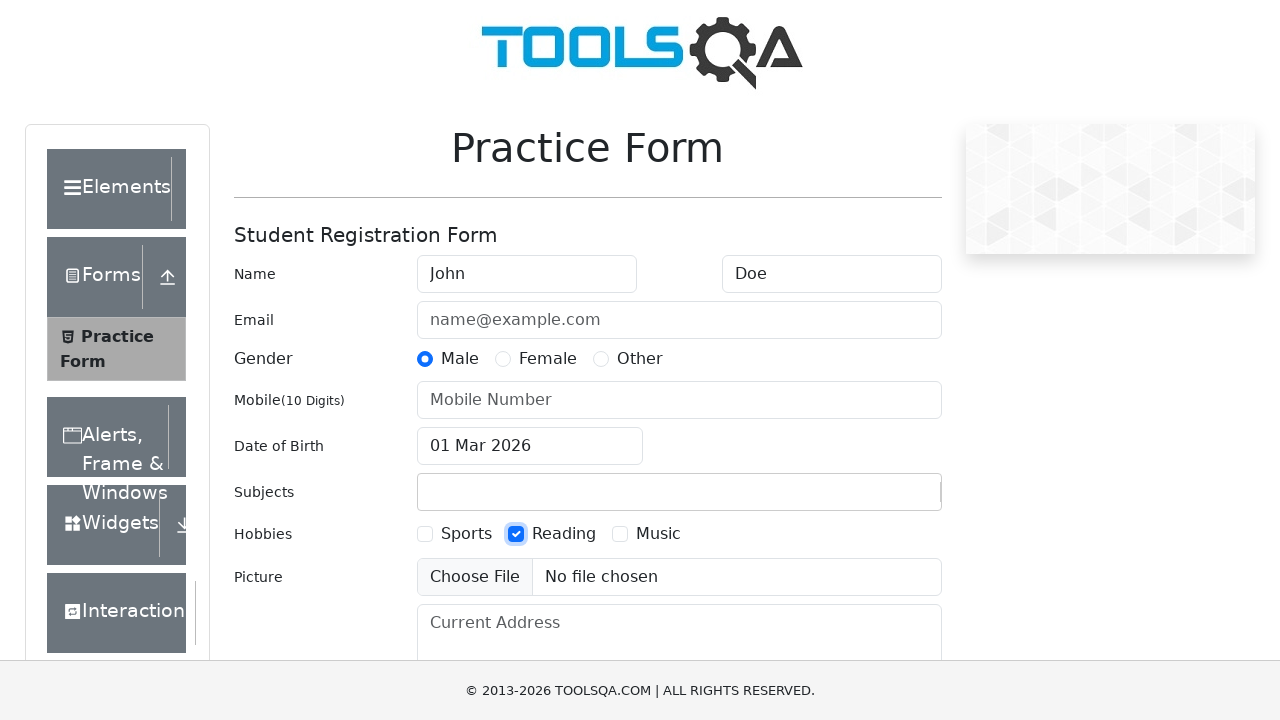

Checked Music hobby checkbox at (658, 534) on label:text("Music")
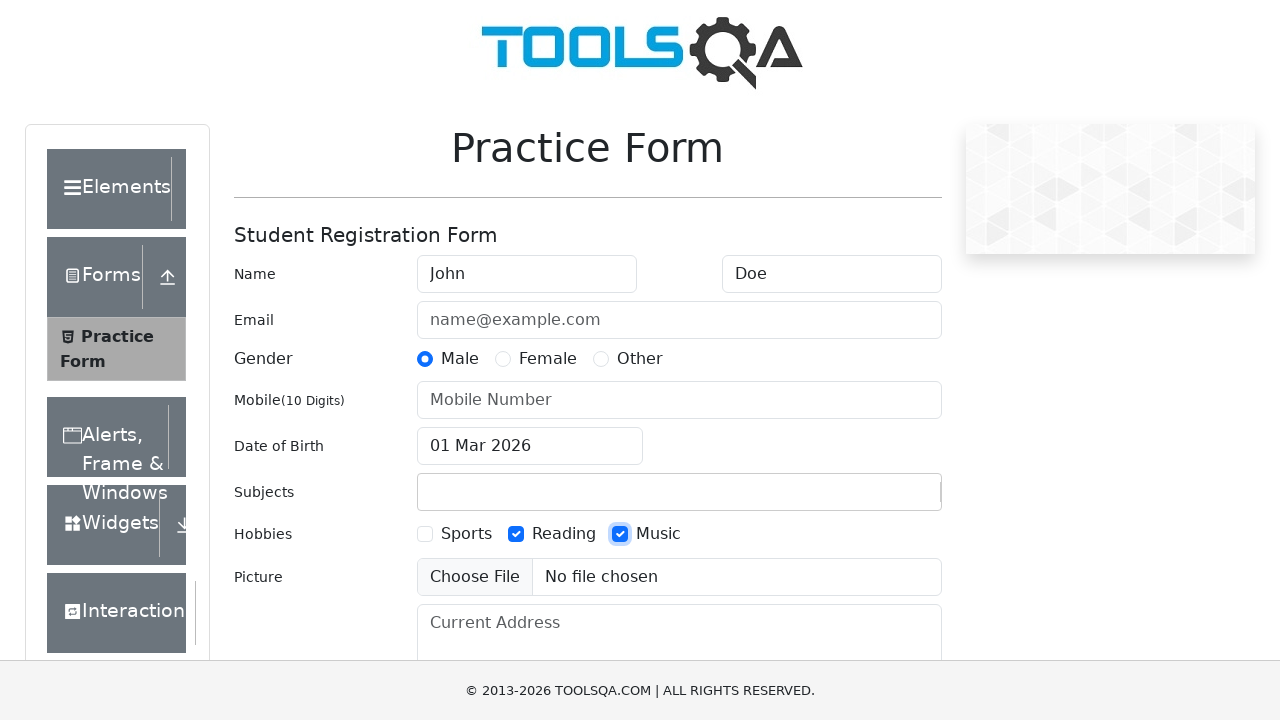

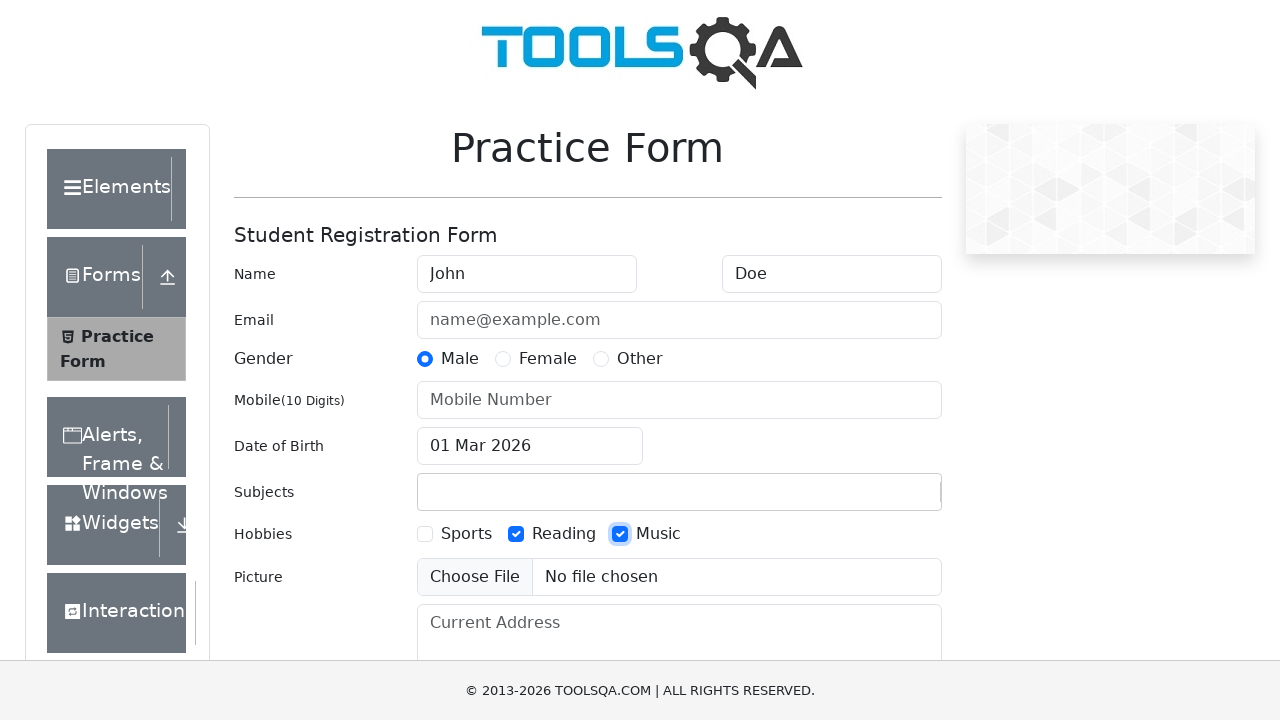